Navigates to the Python.org homepage and verifies that the event widget with upcoming events is displayed and contains event times and names.

Starting URL: https://www.python.org/

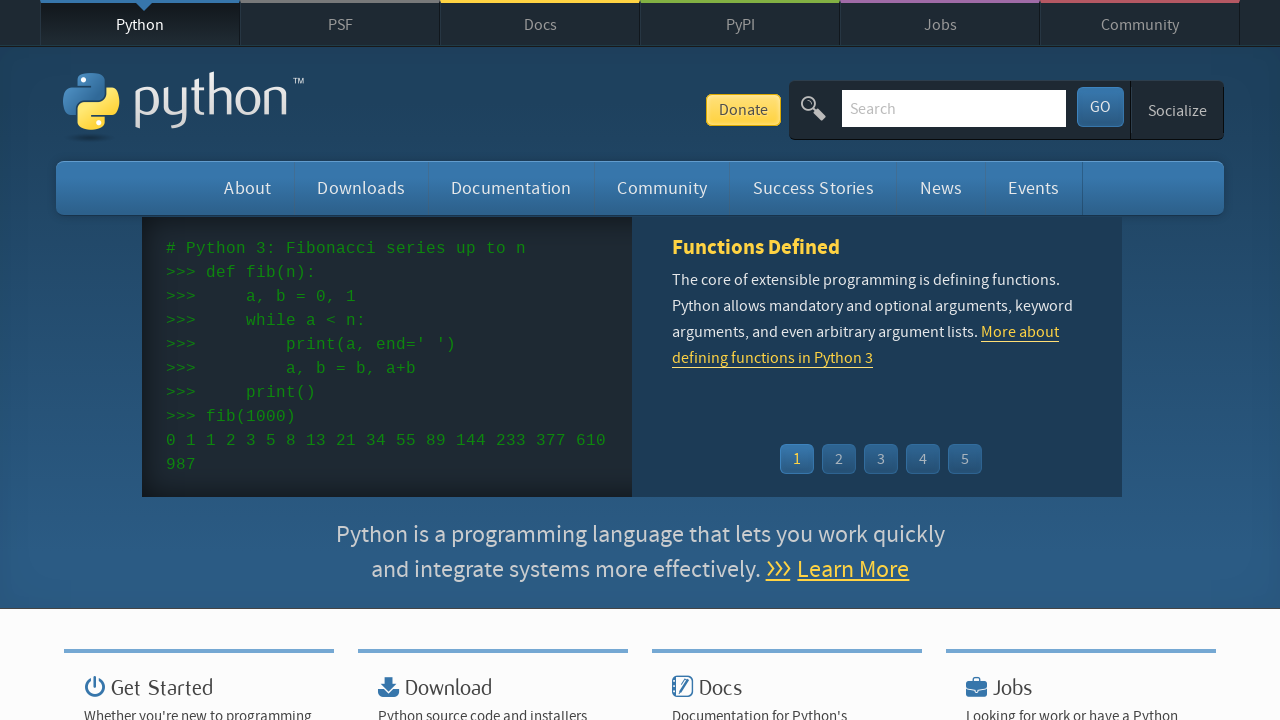

Navigated to Python.org homepage
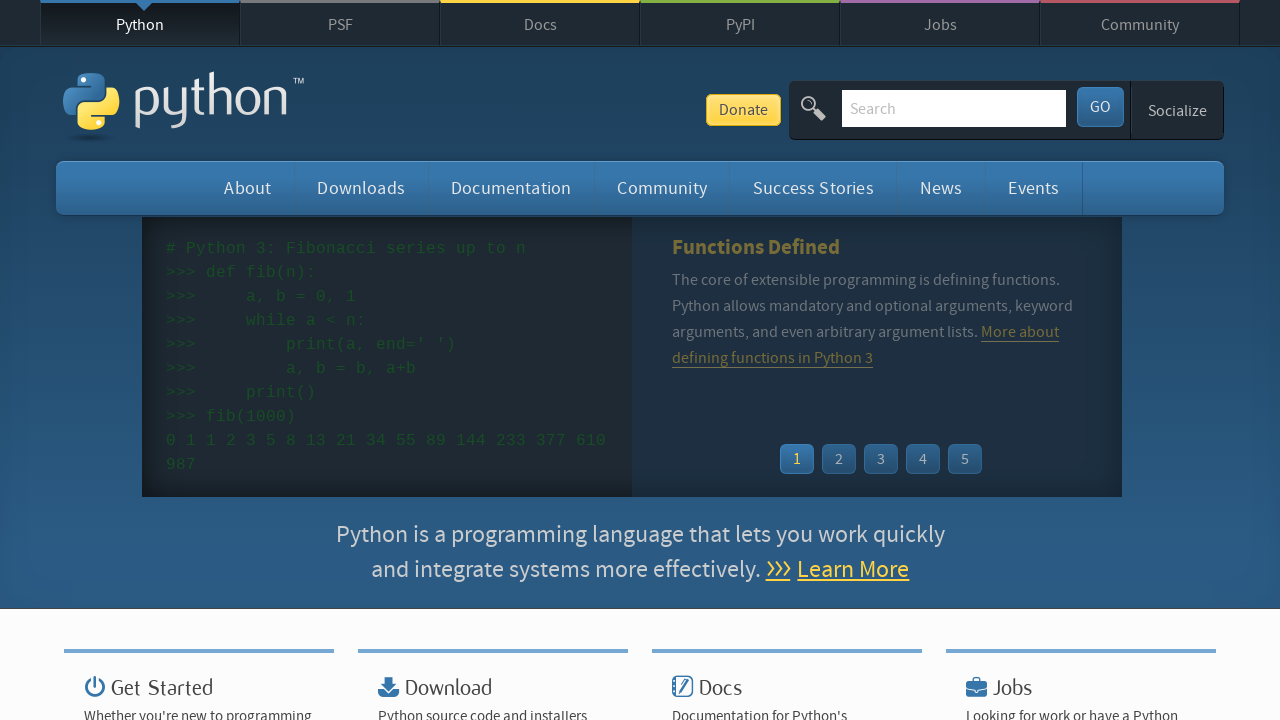

Event widget time elements loaded
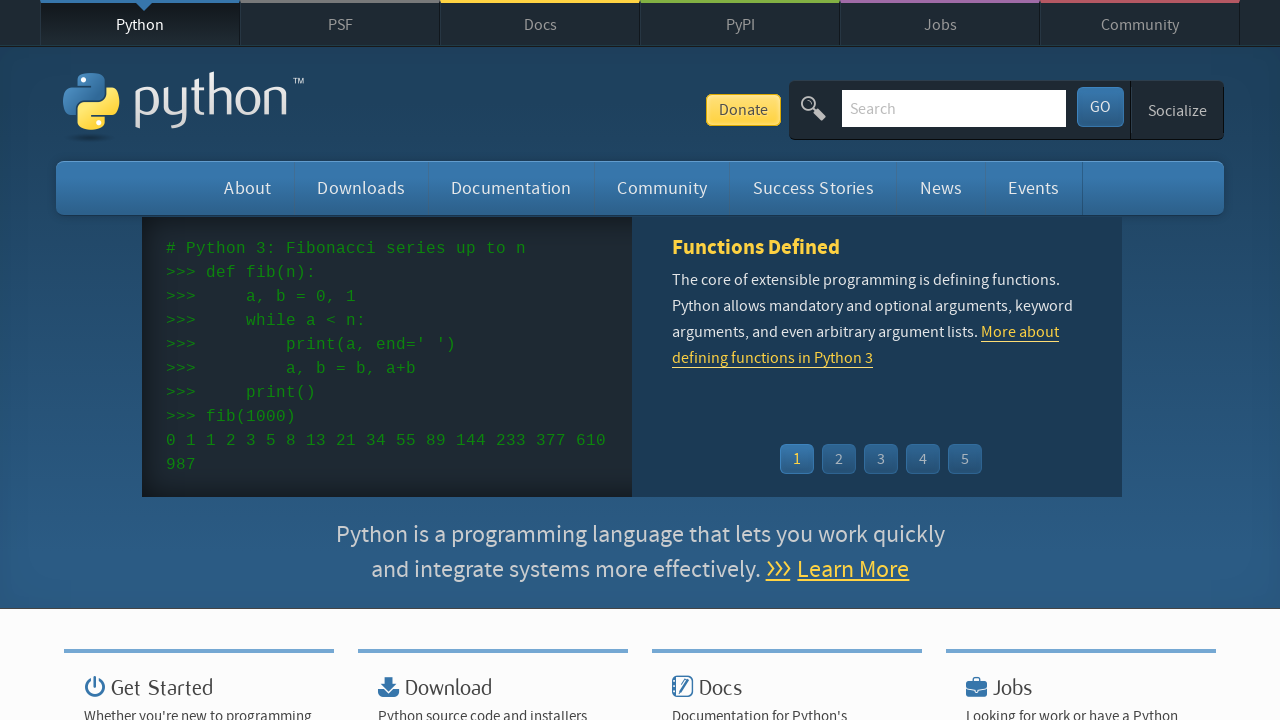

Event widget with upcoming event names is displayed
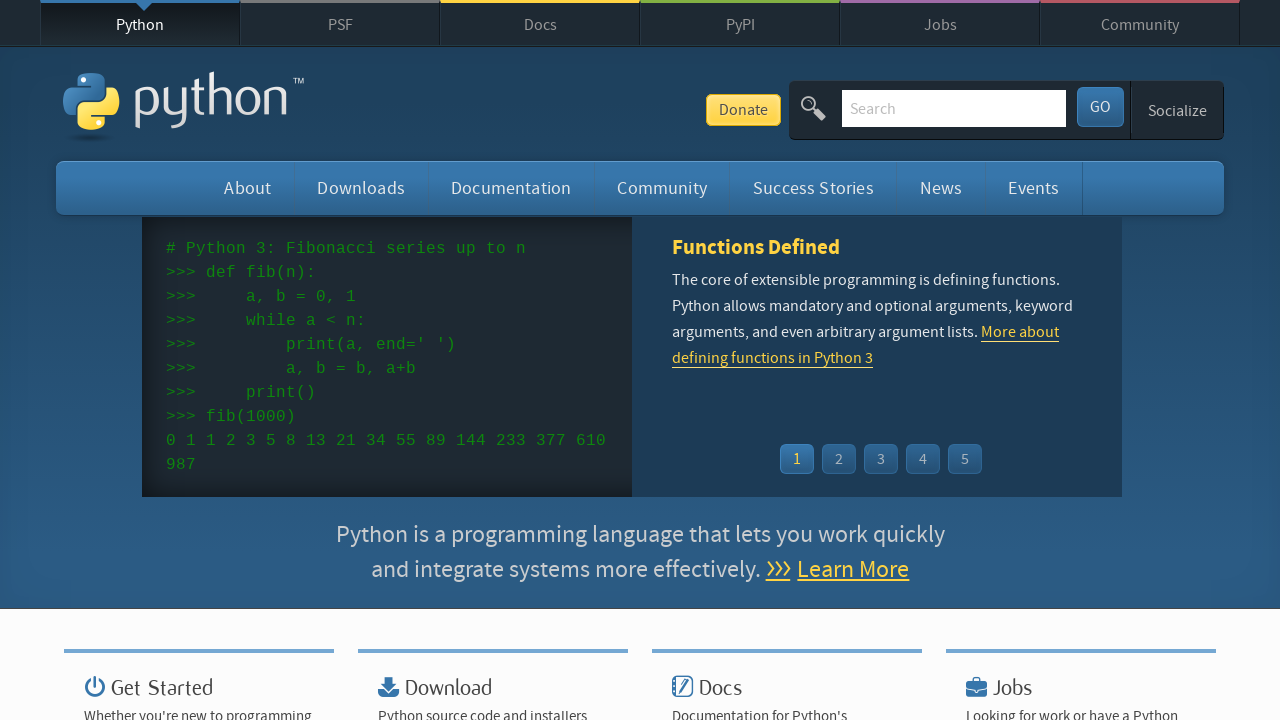

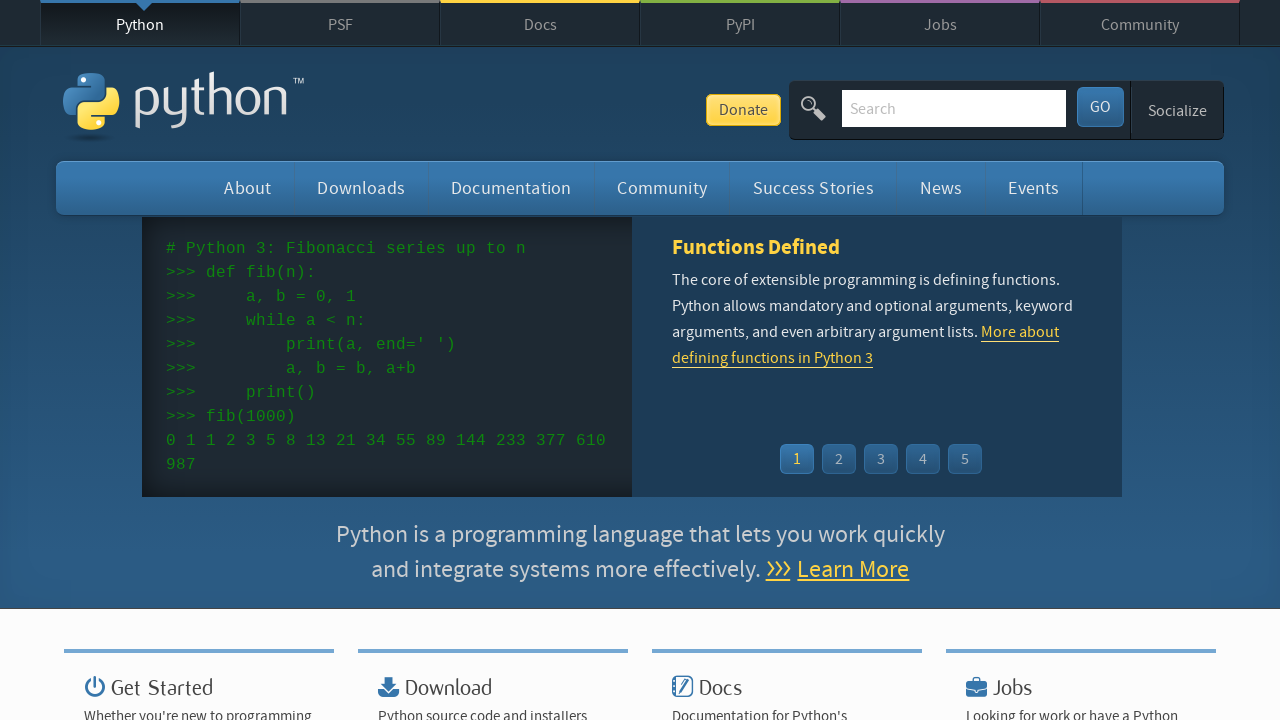